Tests search functionality by filling a search input with a query and verifying the input value contains the expected text

Starting URL: https://vite-react-alpha-lemon.vercel.app/

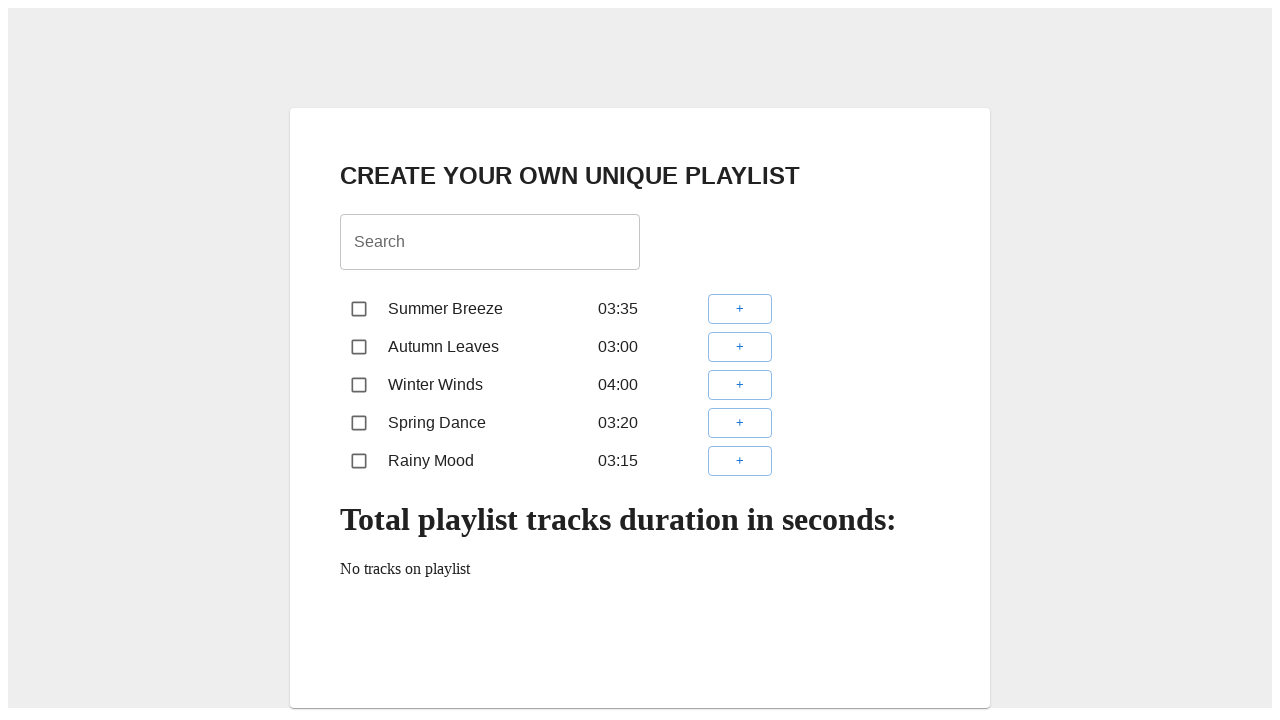

Filled search input with 'Rainy Mood' on [id=":r0:"]
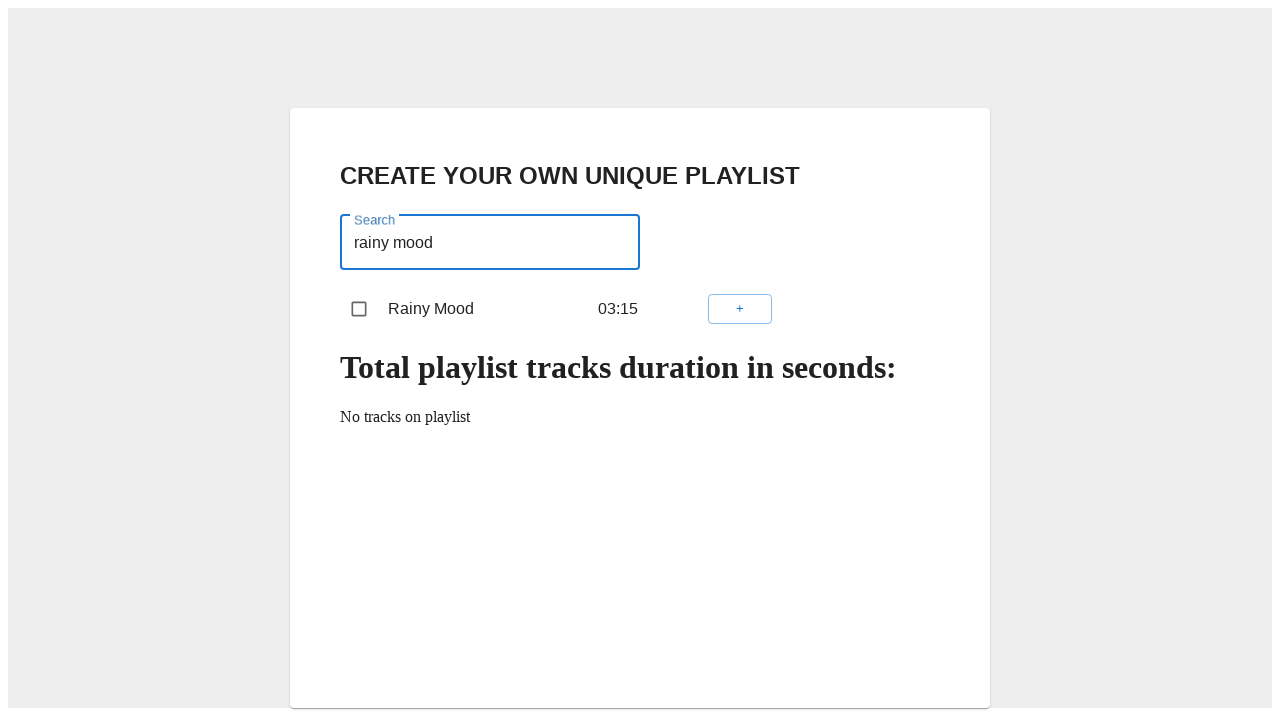

Search input element became visible
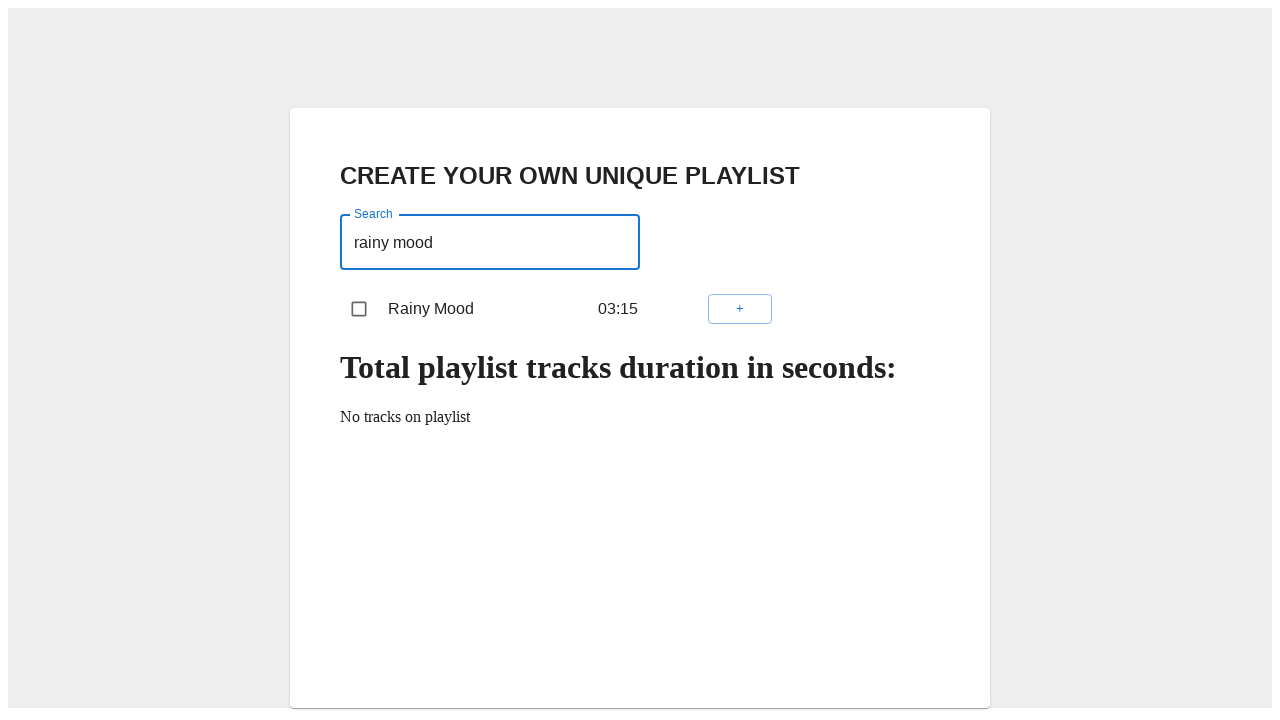

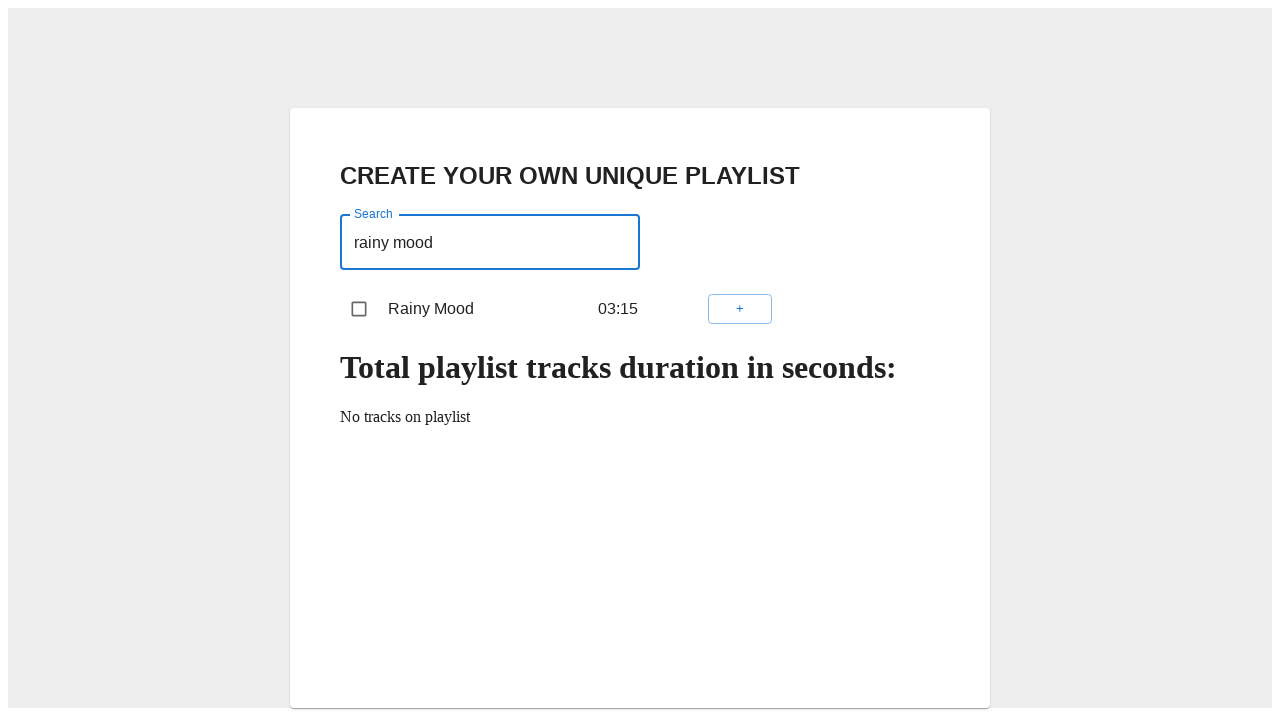